Tests search functionality on Hacker News clone by searching for "selenium" and verifying results are displayed

Starting URL: https://hackernews-seven.vercel.app

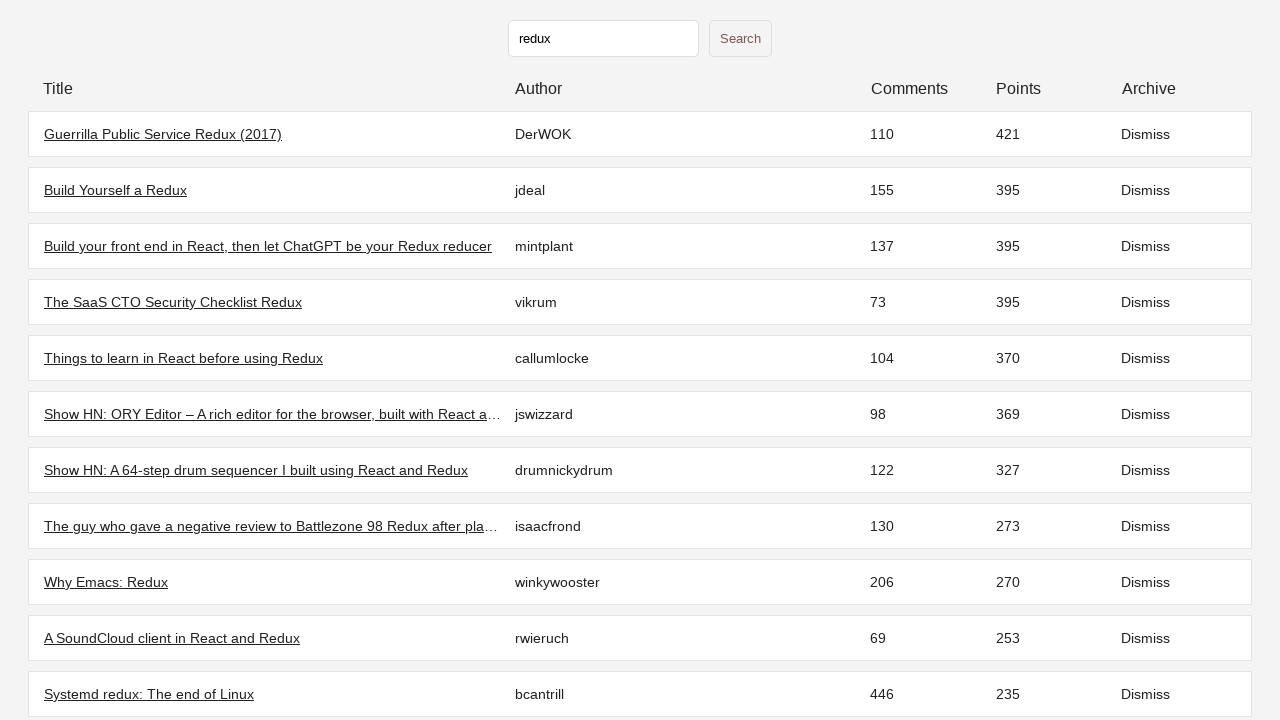

Initial stories loaded on Hacker News clone
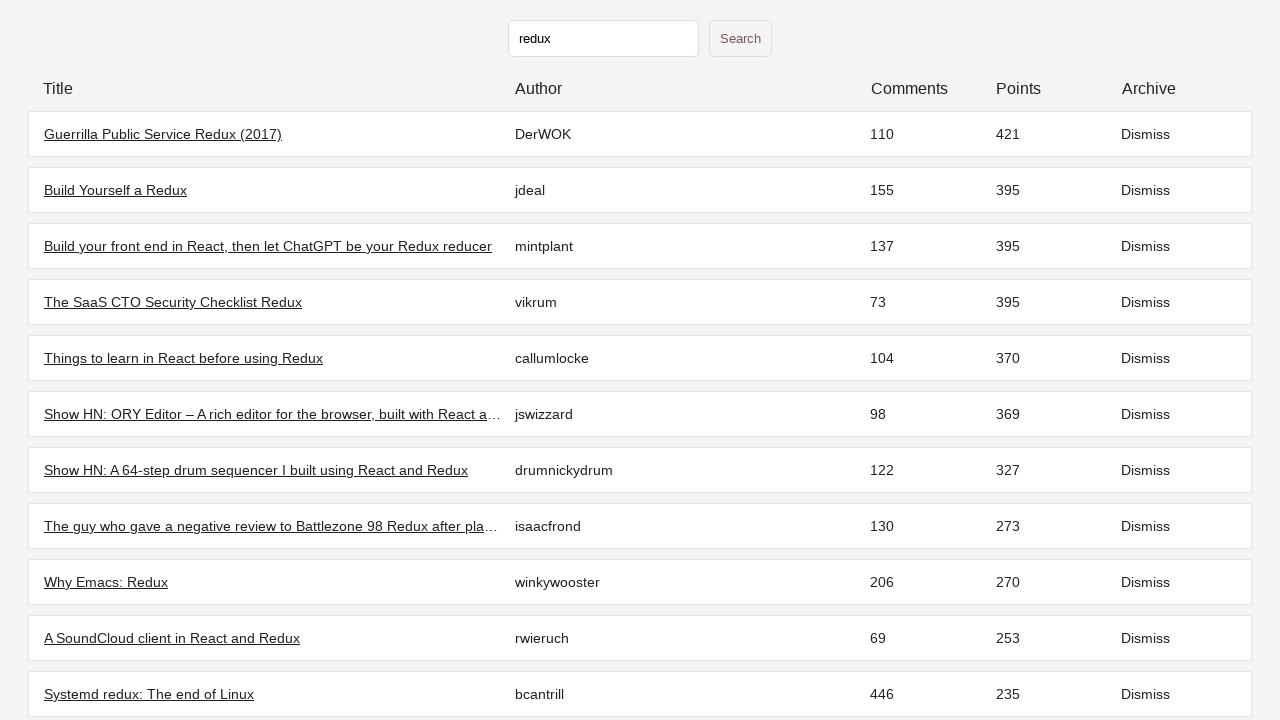

Filled search field with 'selenium' on input[type='text']
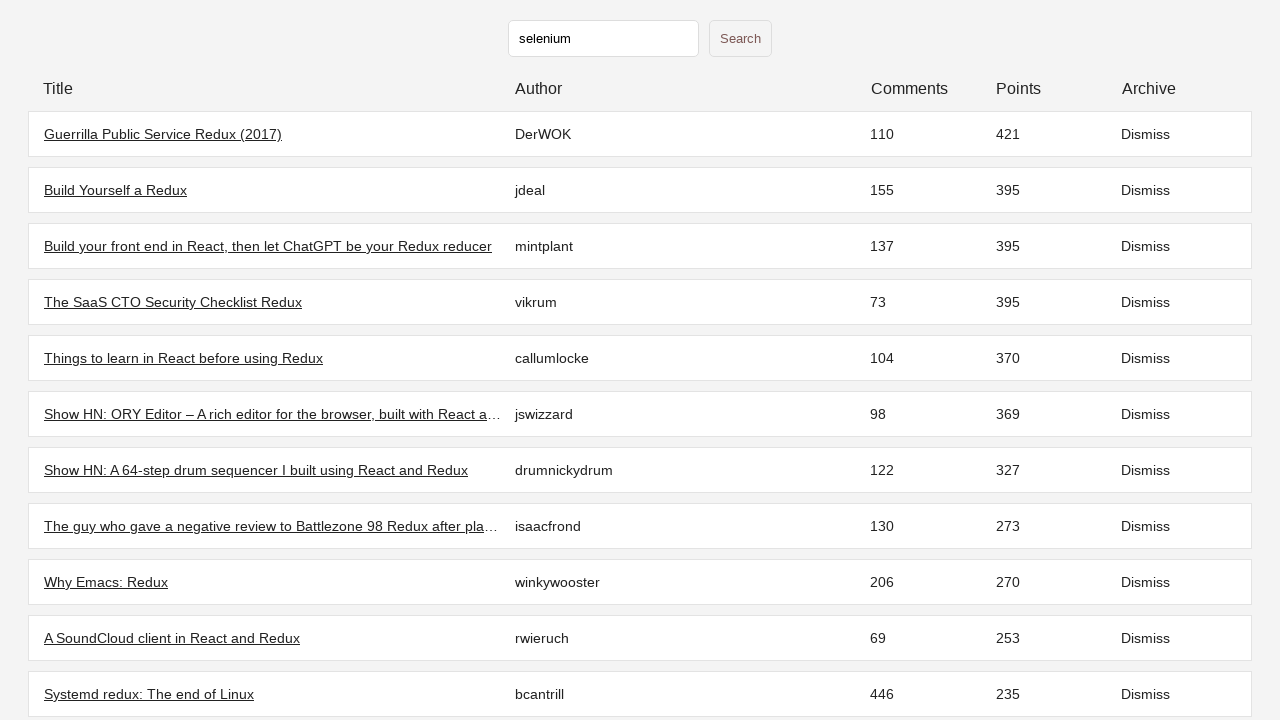

Pressed Enter to submit search query
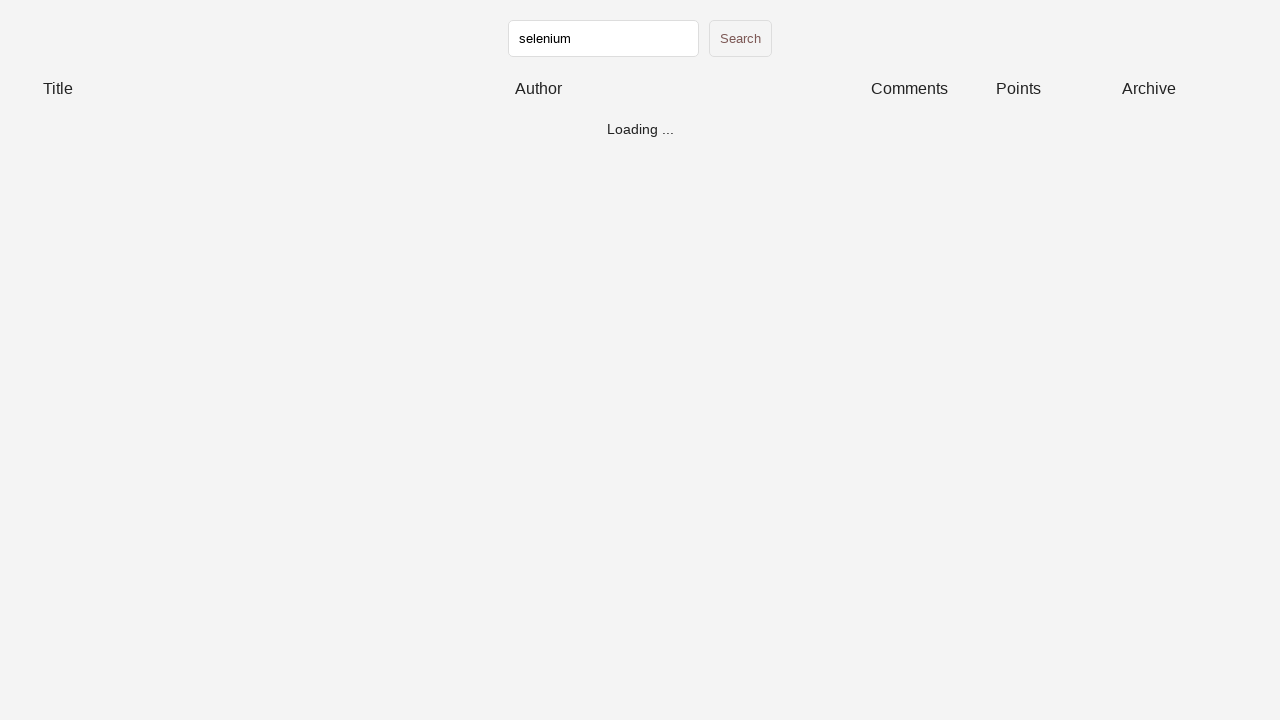

Search results loaded after querying 'selenium'
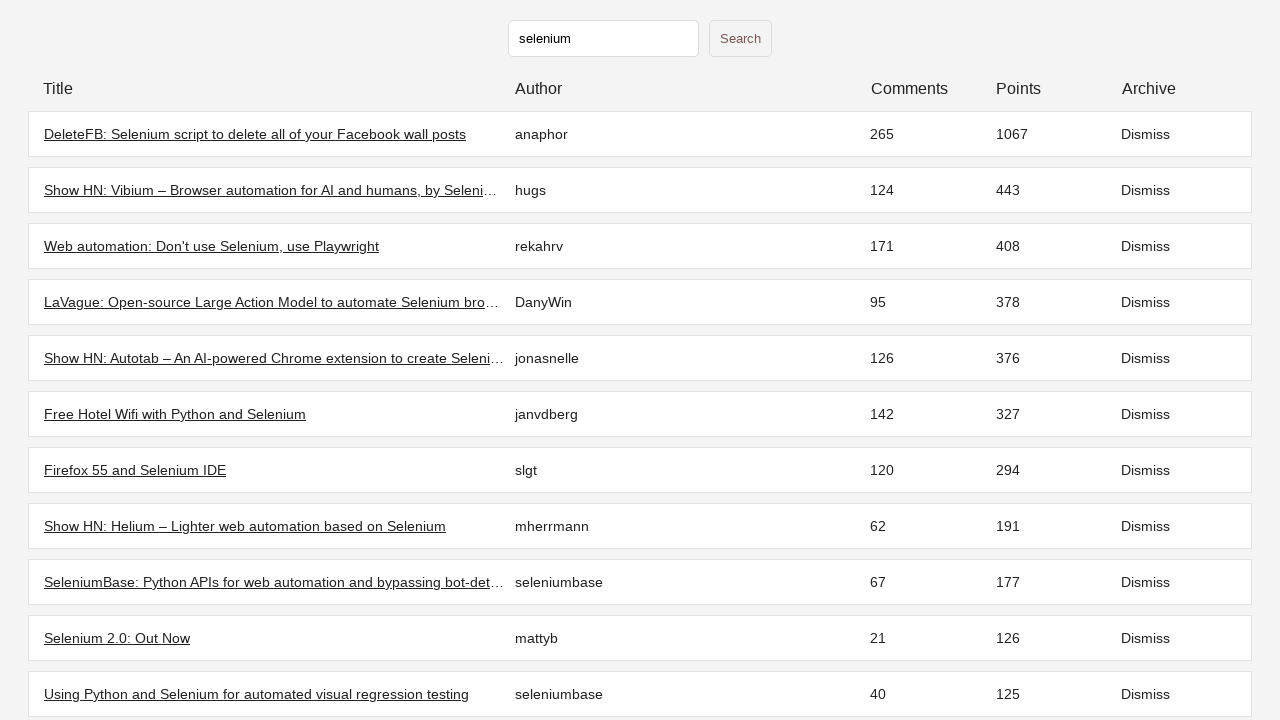

Verified that at least one search result is displayed for 'selenium'
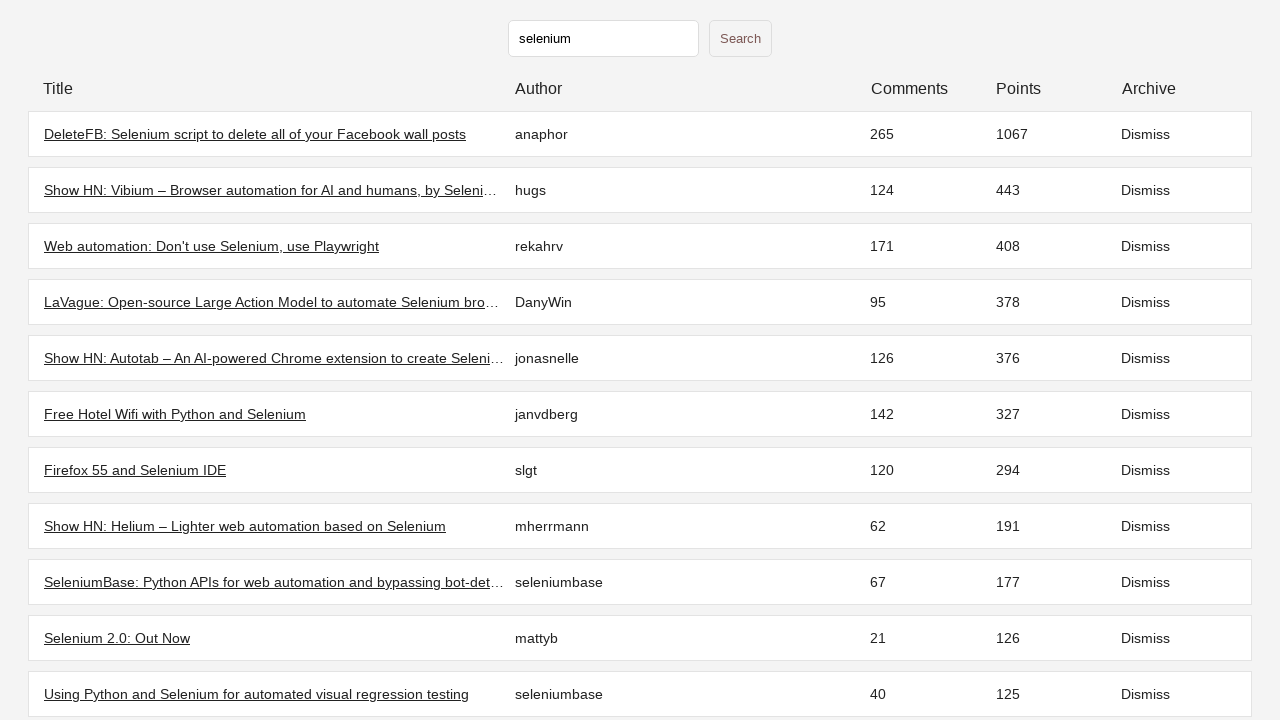

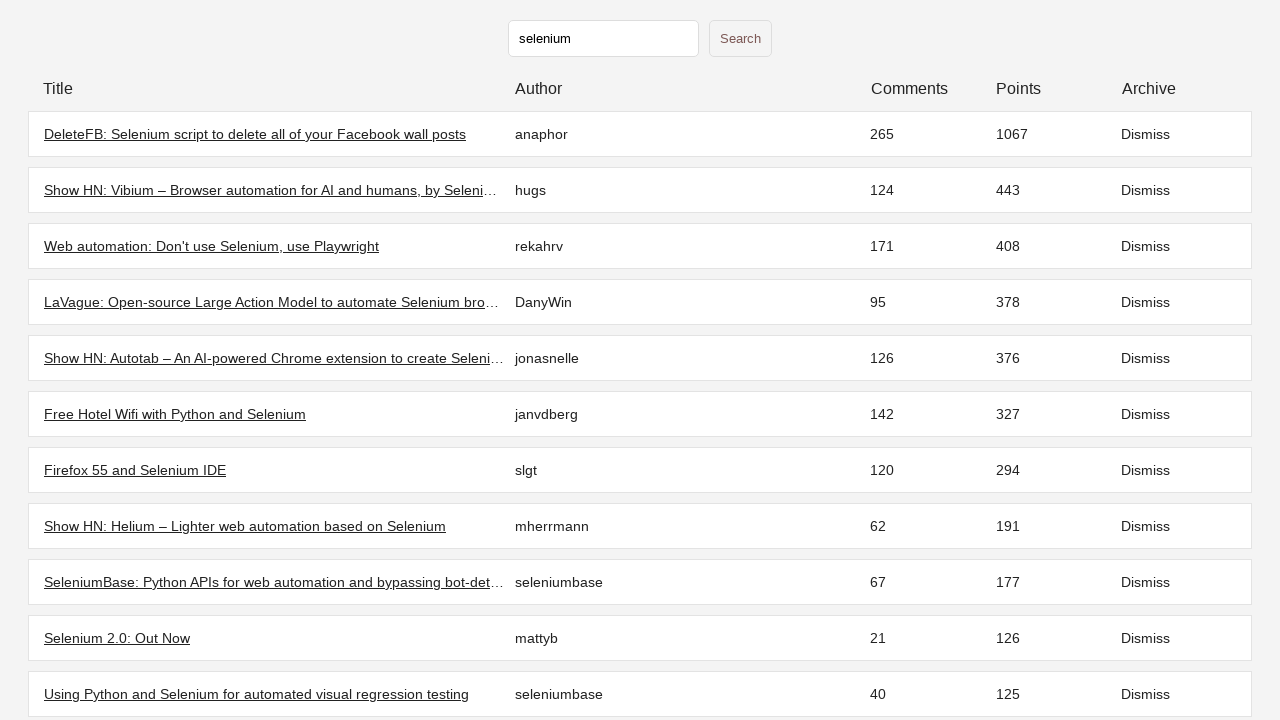